Navigates to the Rahul Shetty Academy Selenium Practice page and verifies it loads successfully.

Starting URL: https://rahulshettyacademy.com/seleniumPractise/#/

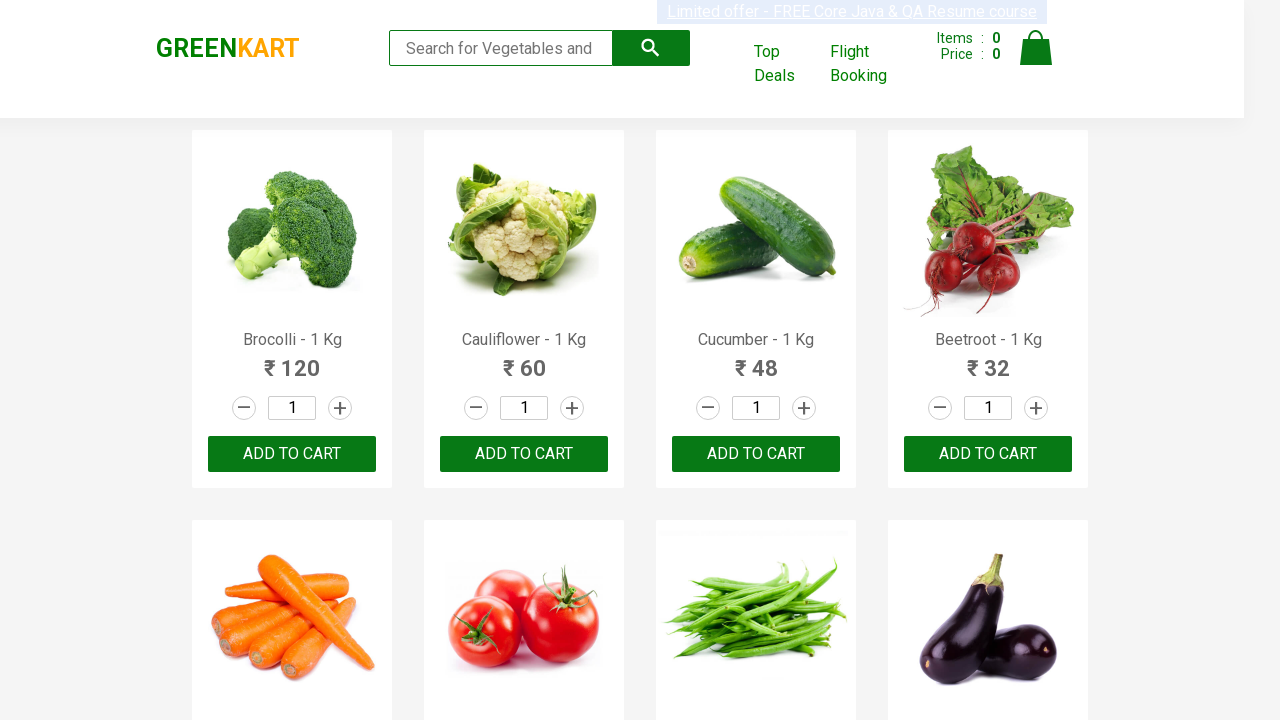

Waited for page DOM content to load on Rahul Shetty Academy Selenium Practice page
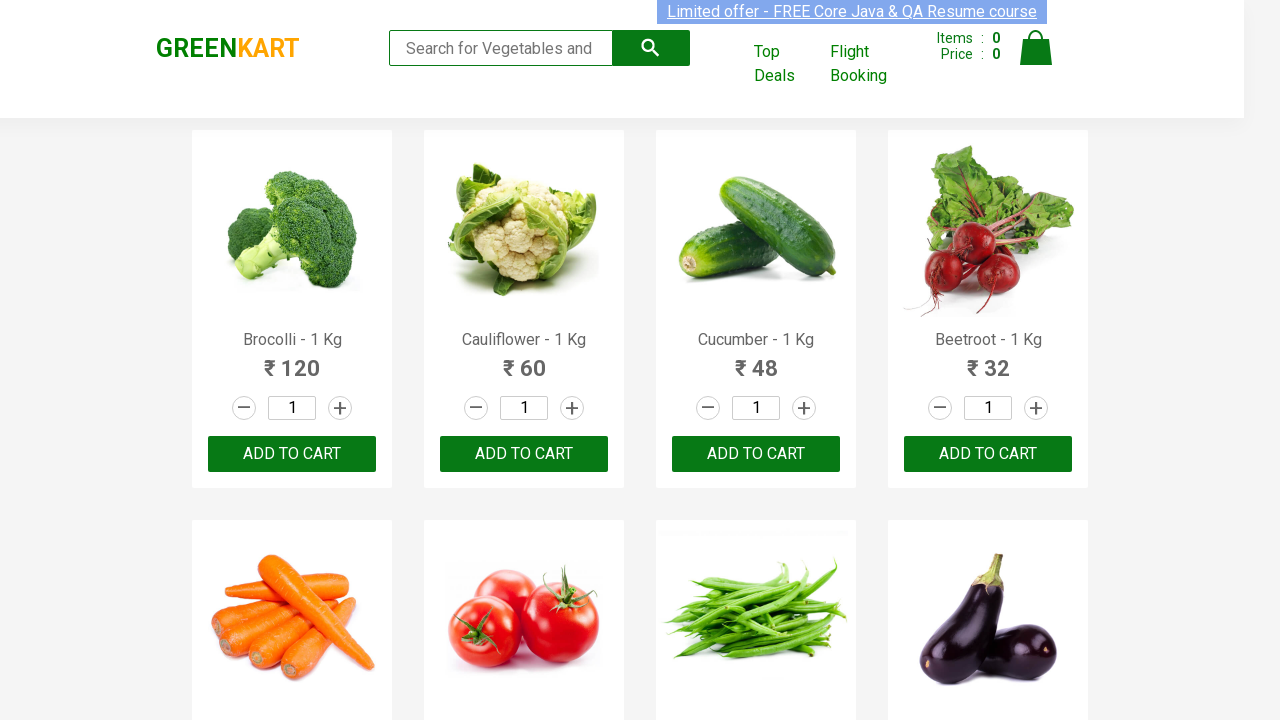

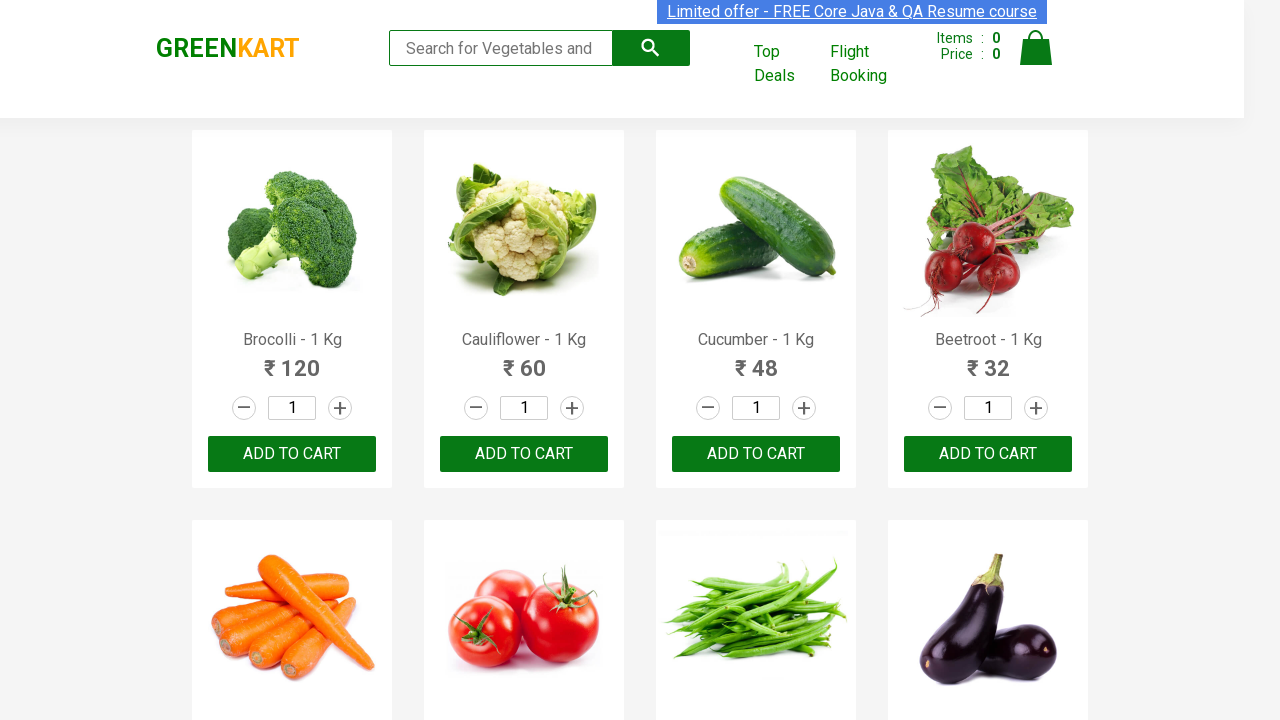